Tests file upload functionality by selecting a file and submitting the upload form

Starting URL: http://the-internet.herokuapp.com/upload

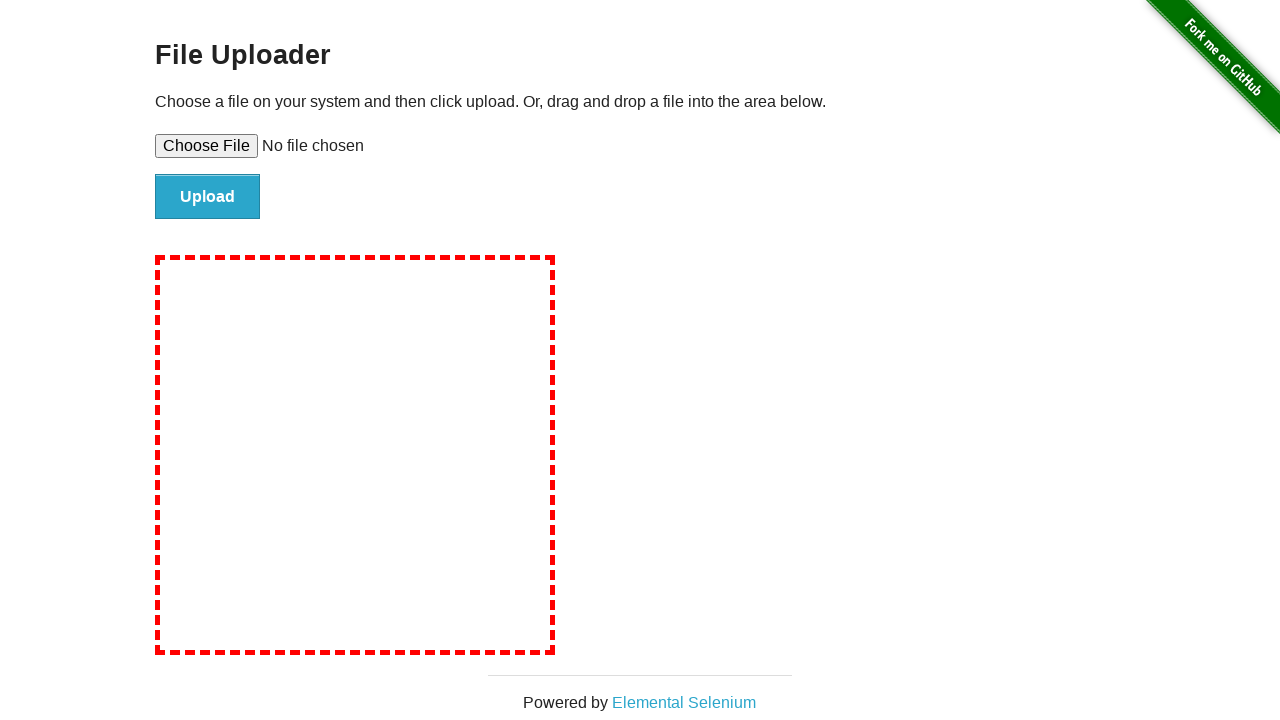

Created temporary test file for upload
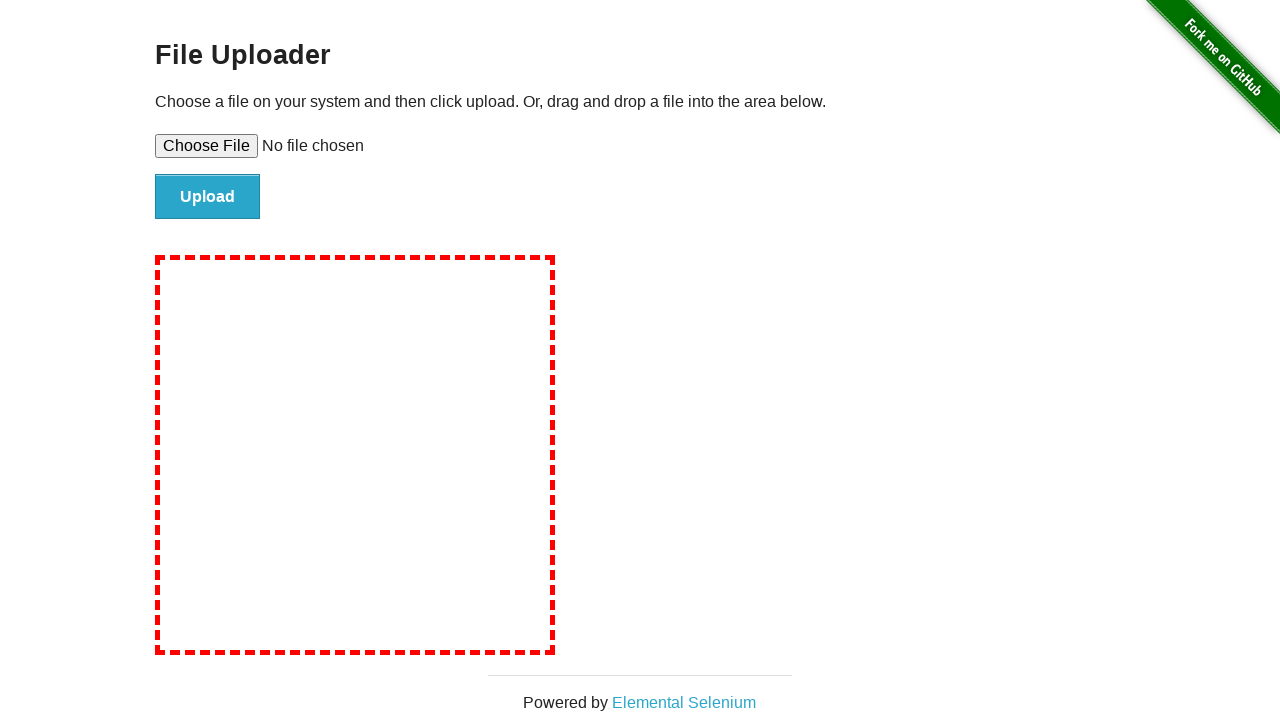

Selected file for upload using file input field
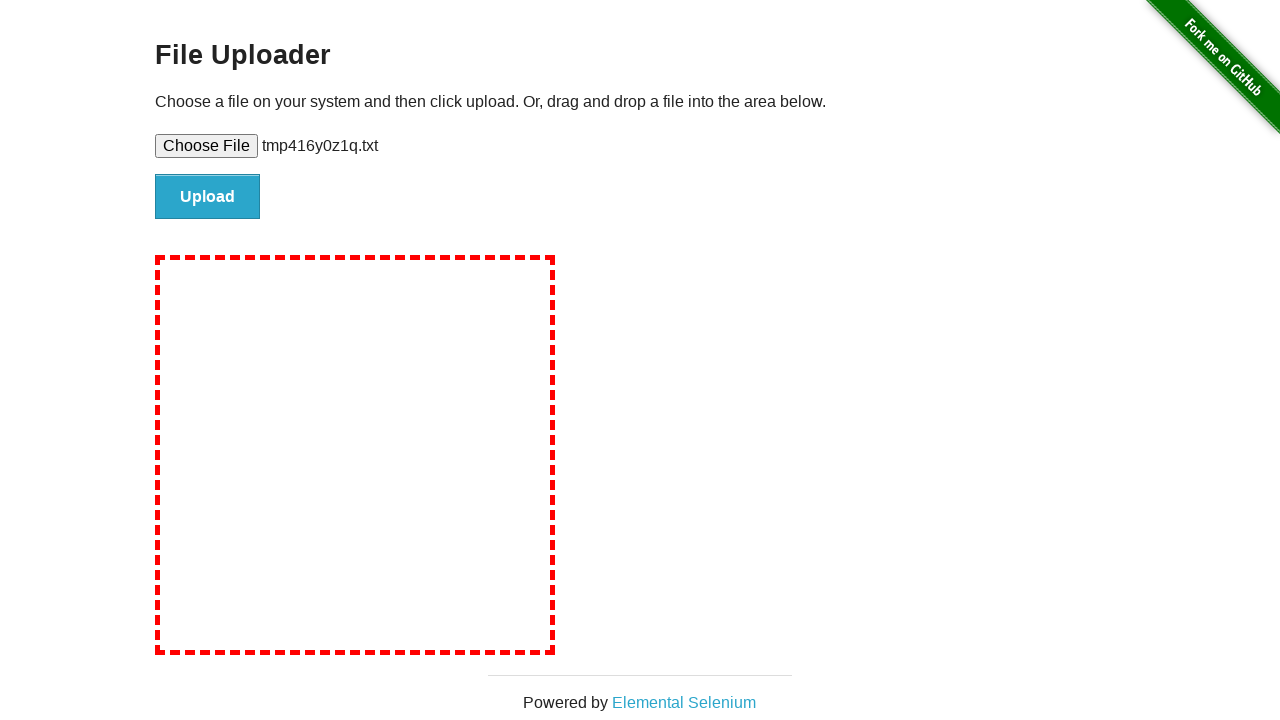

Clicked submit button to upload file at (208, 197) on #file-submit
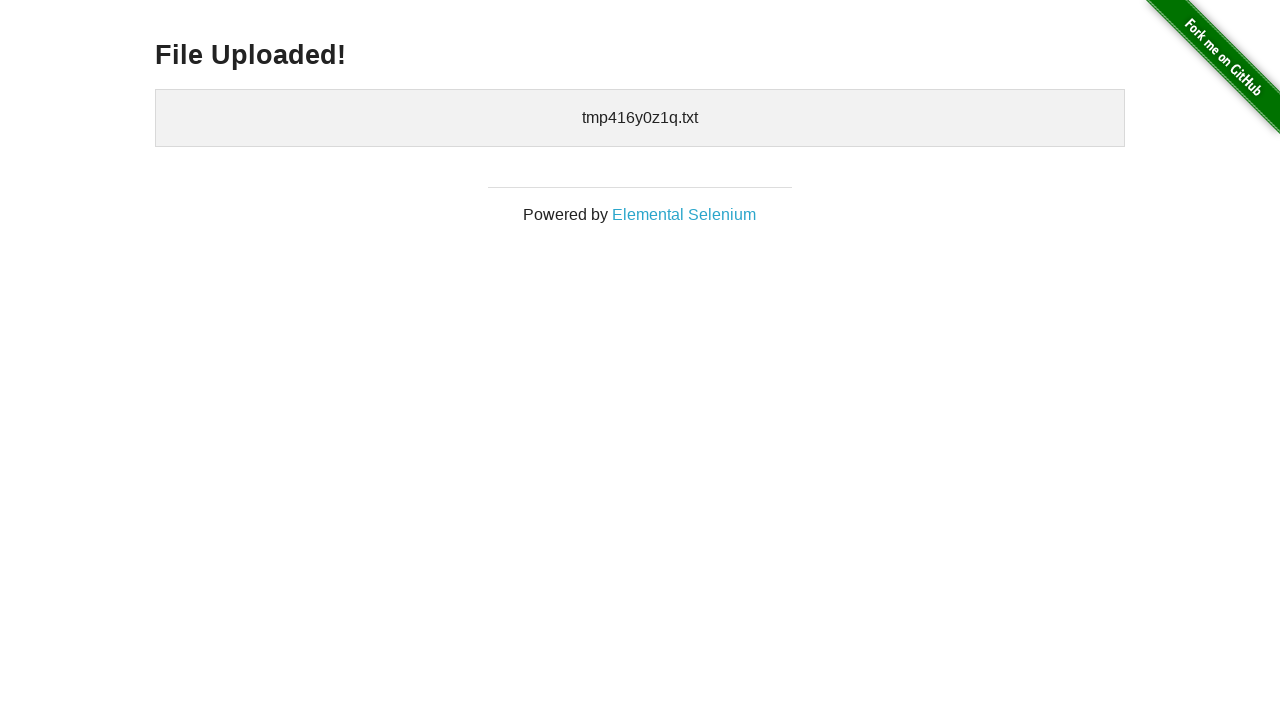

Upload confirmation page loaded successfully
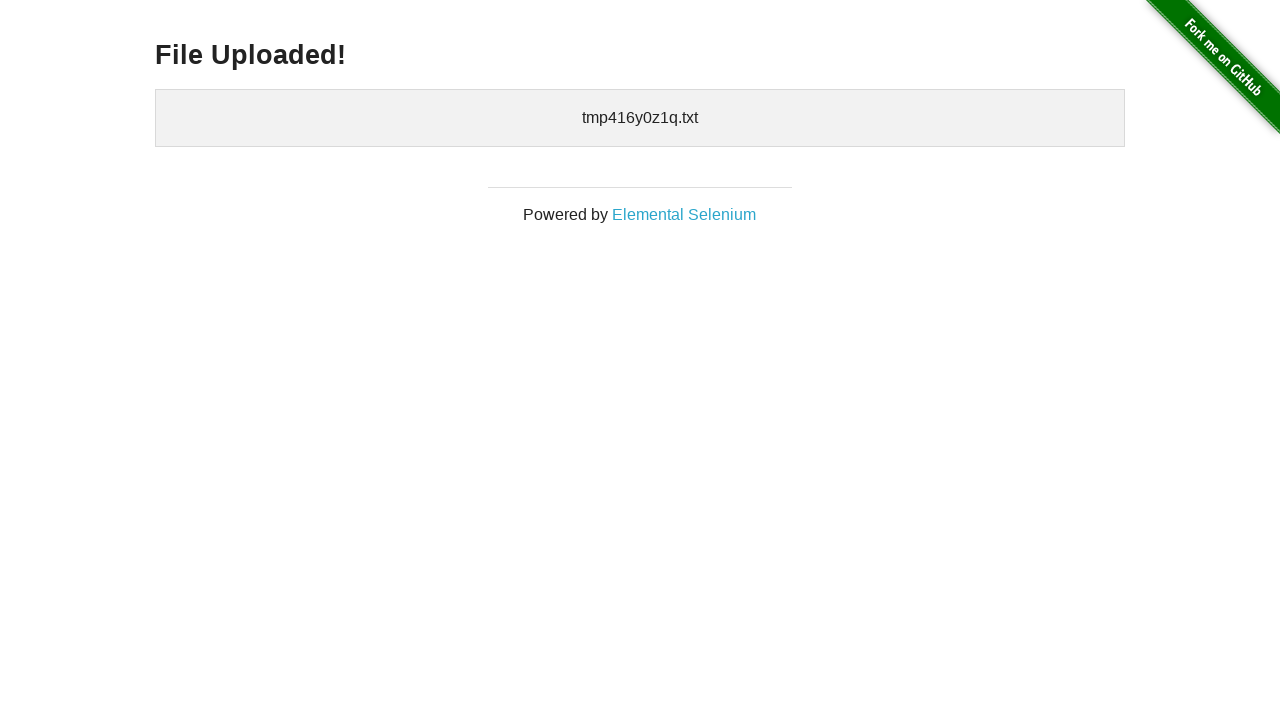

Cleaned up temporary test file
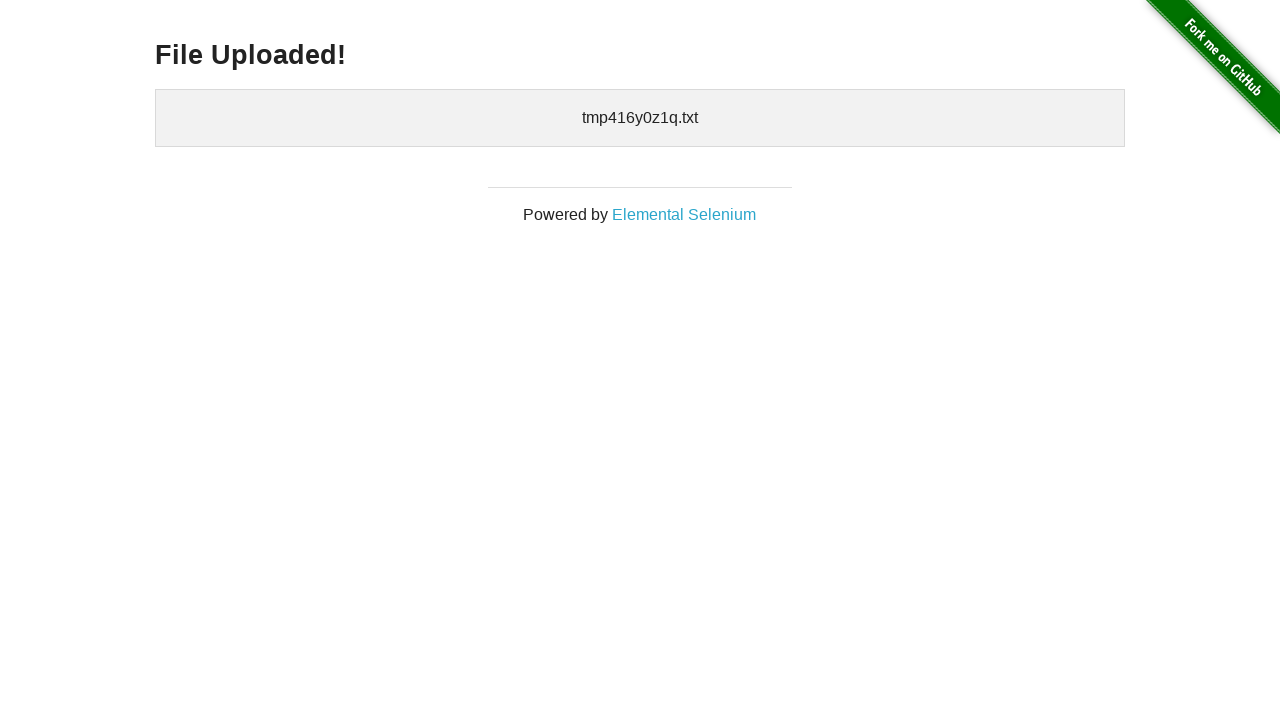

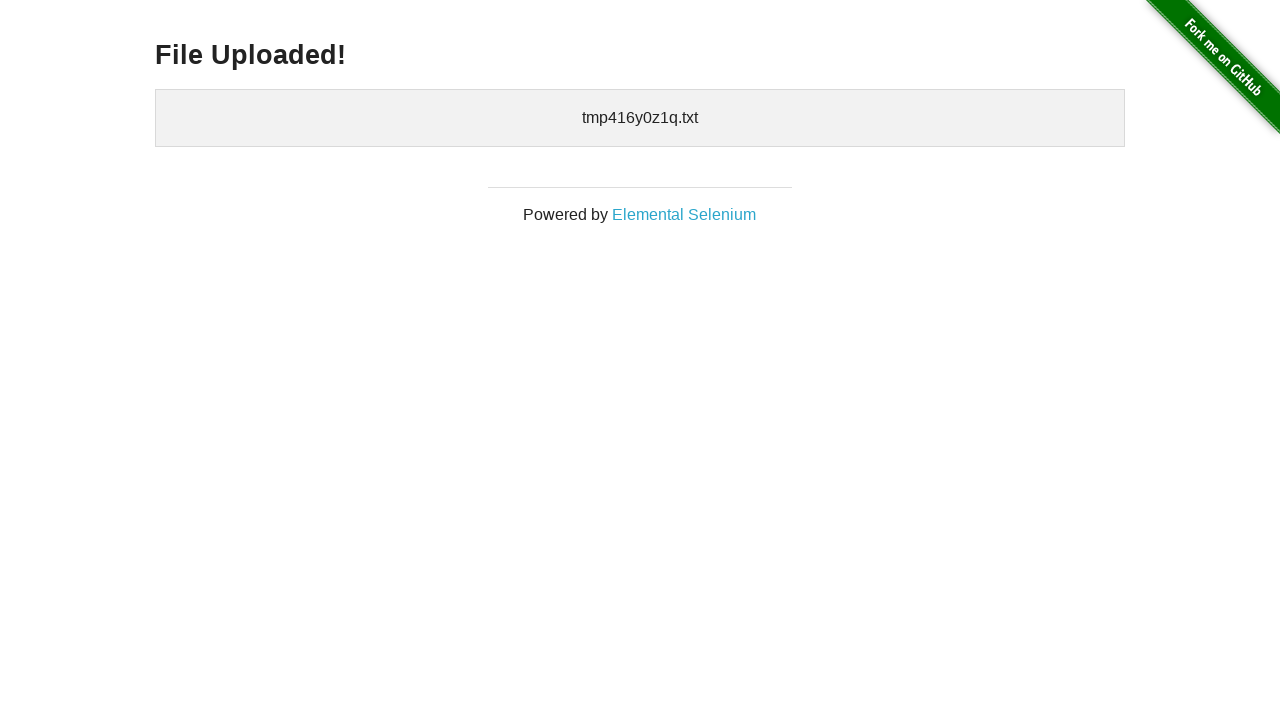